Tests window handle functionality by clicking a button to open a new window, switching to the new window based on its title, and locating elements on both windows

Starting URL: https://www.hyrtutorials.com/p/window-handles-practice.html

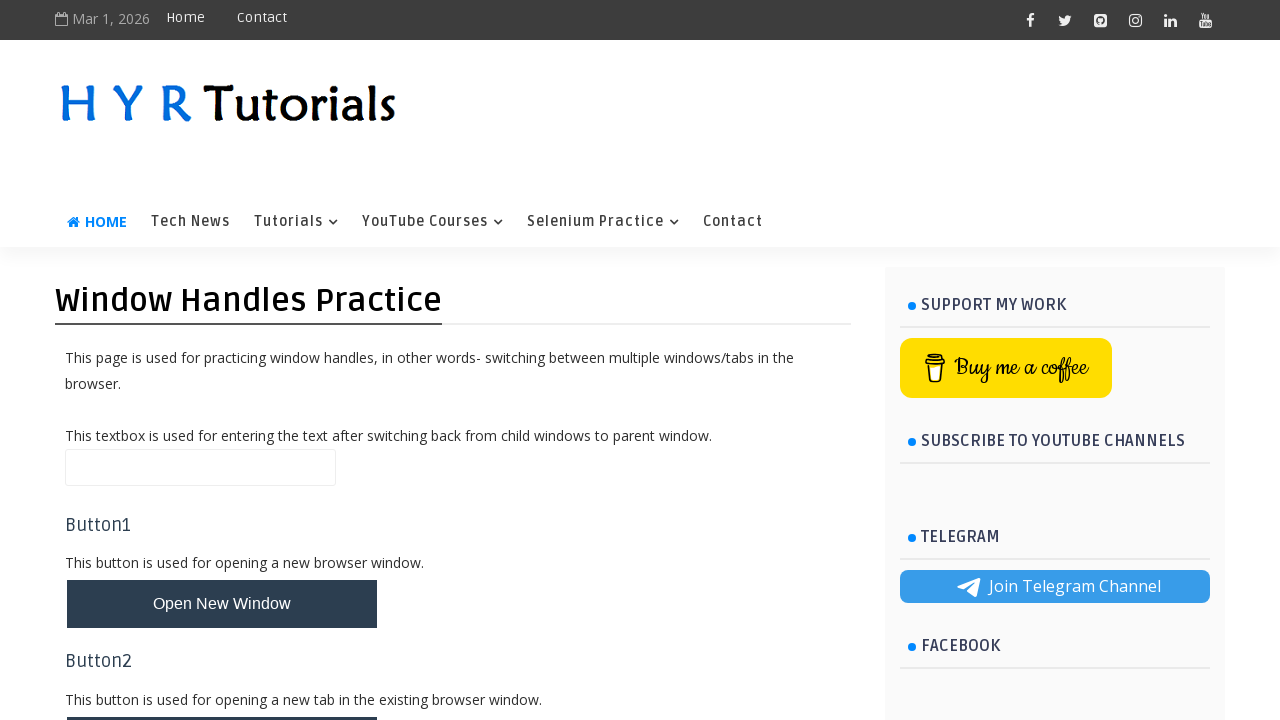

Clicked button to open a new window at (222, 604) on #newWindowBtn
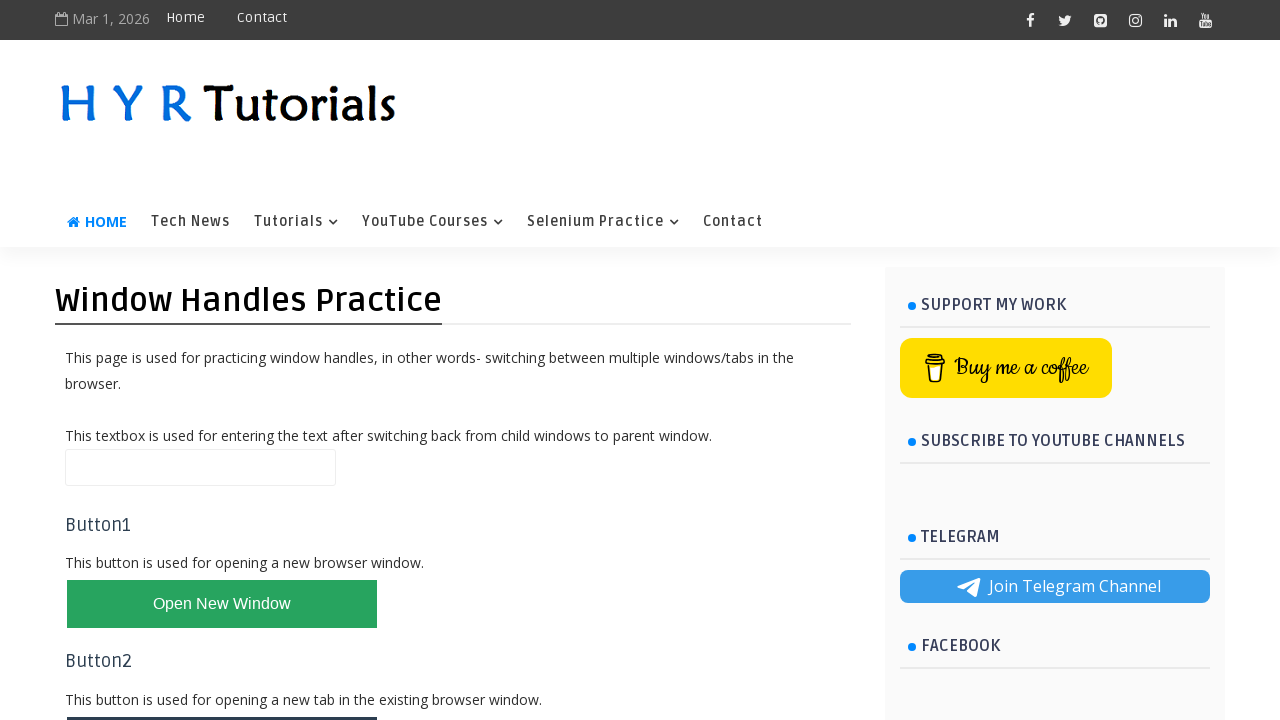

New window opened and captured at (222, 604) on #newWindowBtn
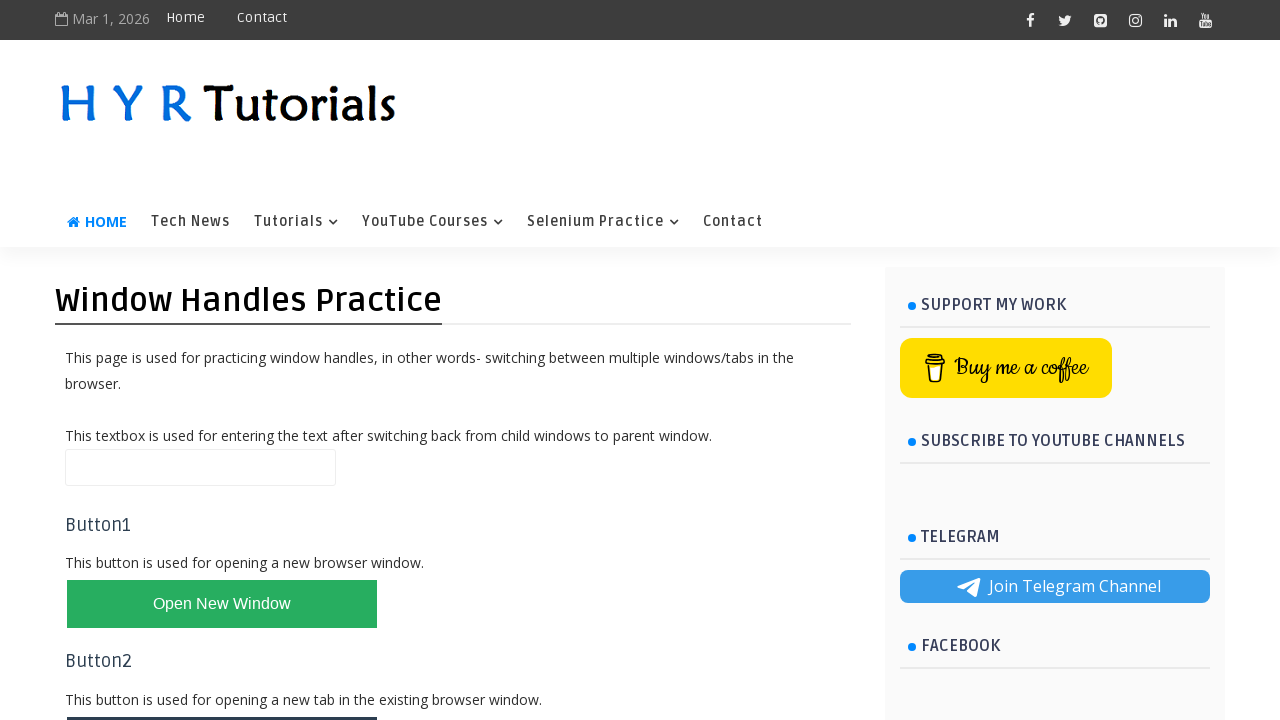

New page loaded successfully
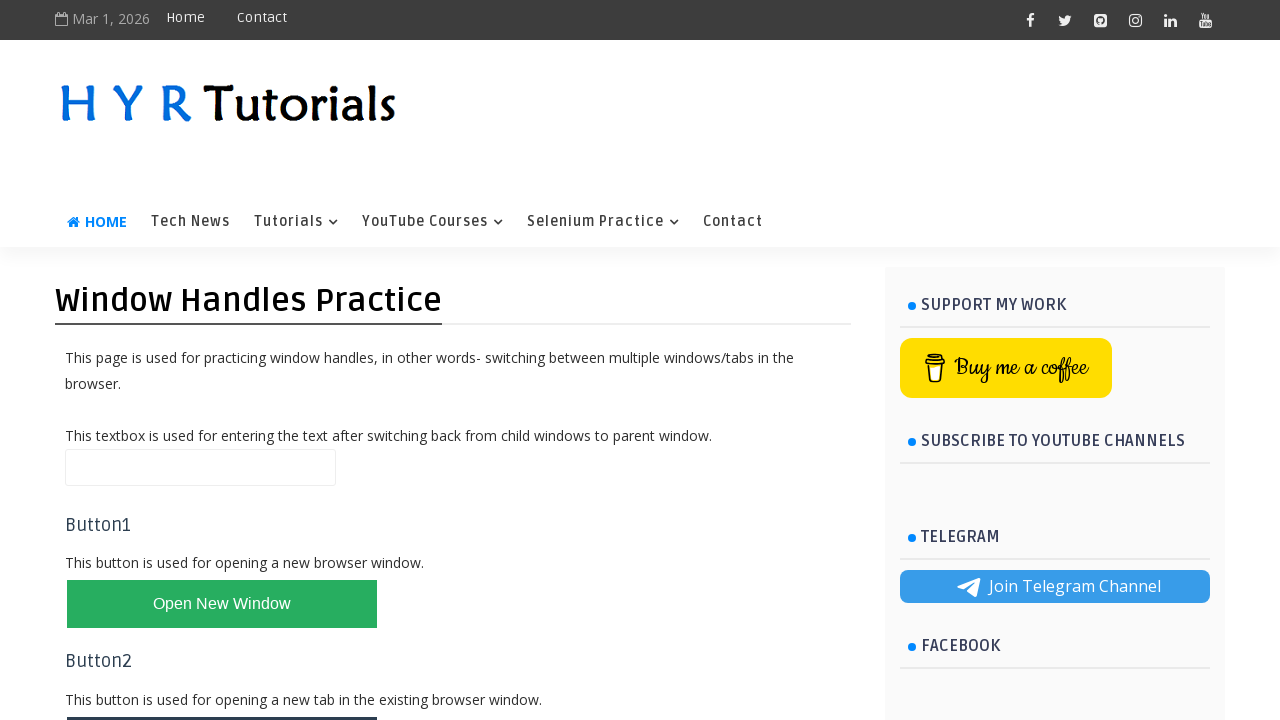

Verified new page title contains 'H Y R Tutorials'
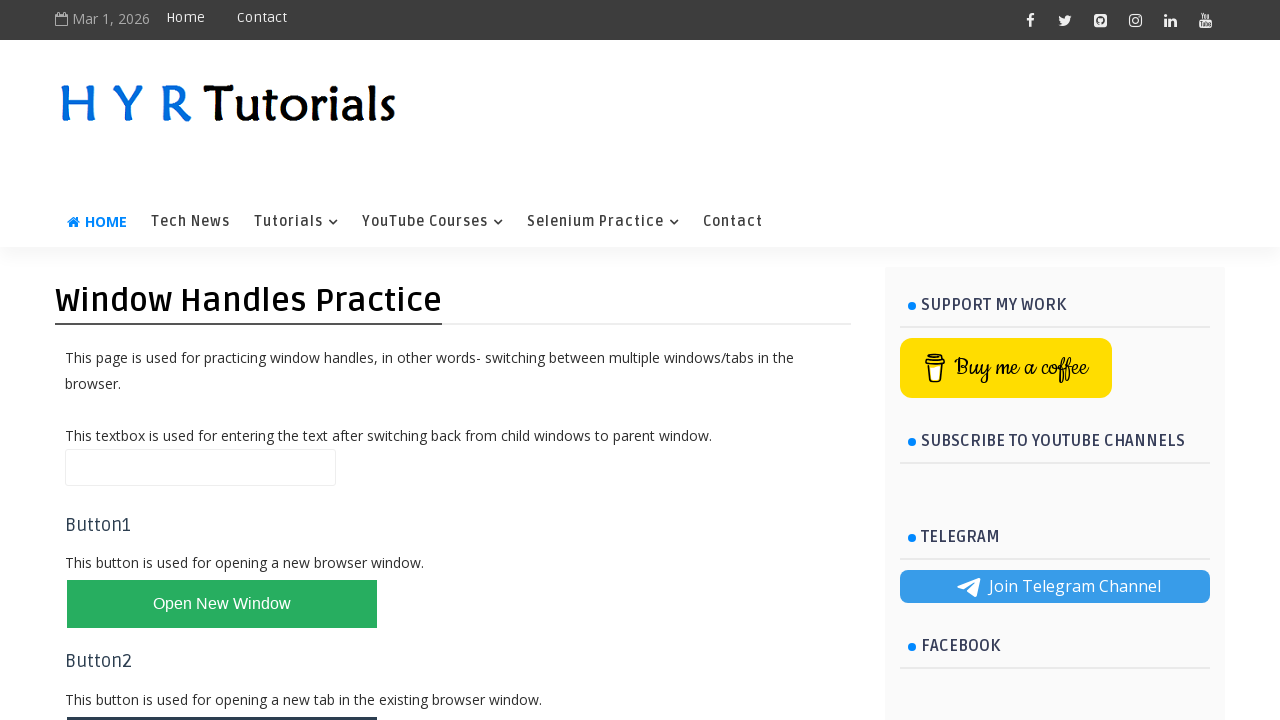

Located post title element on new page
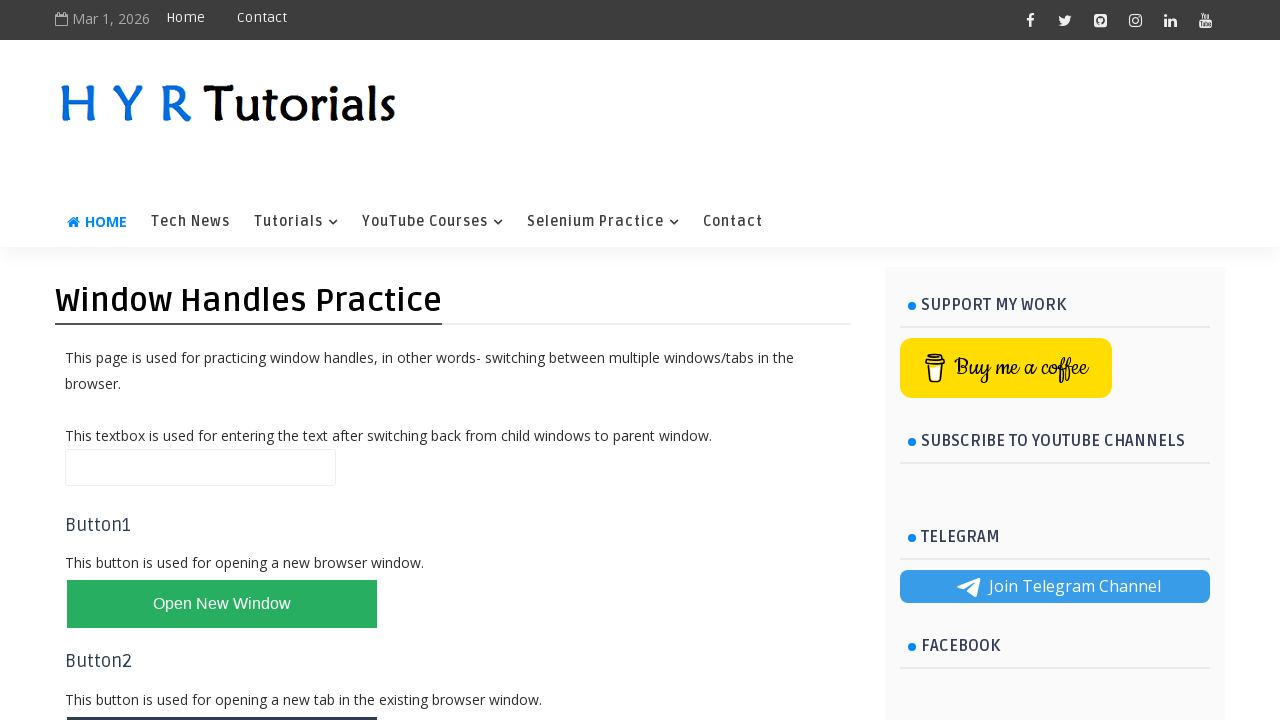

Switched back to original window
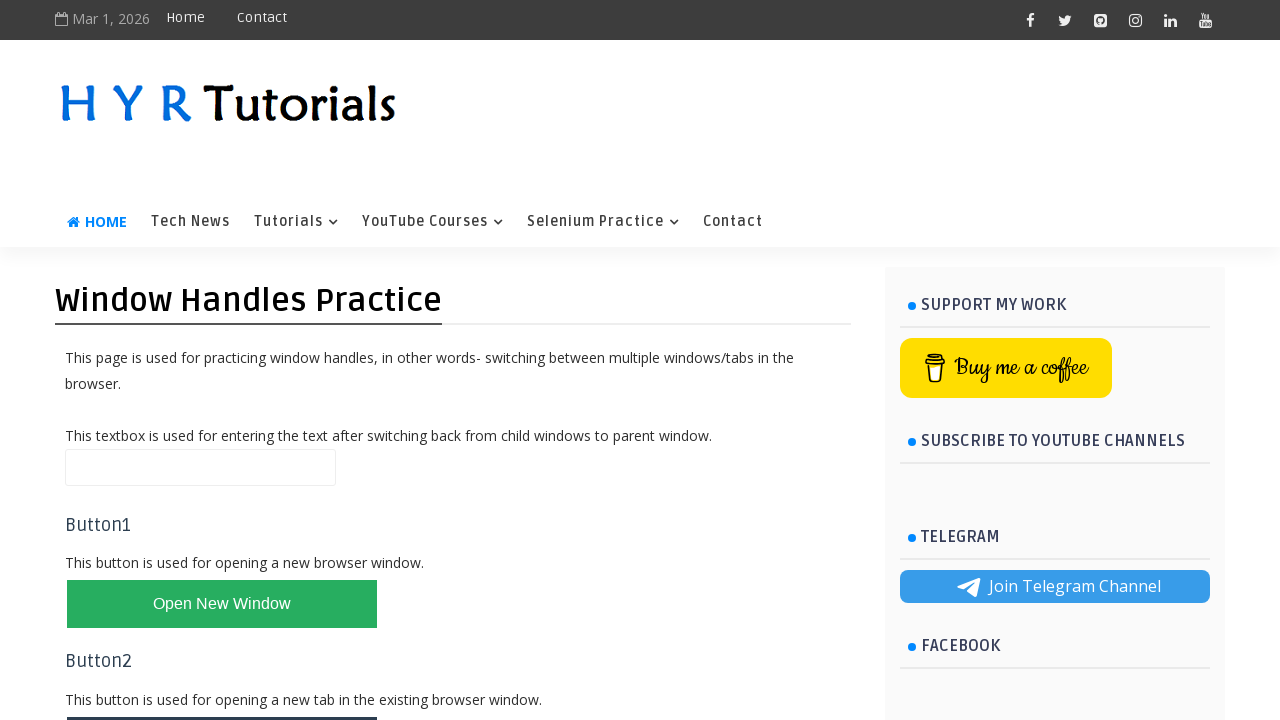

Located the new window button on original page
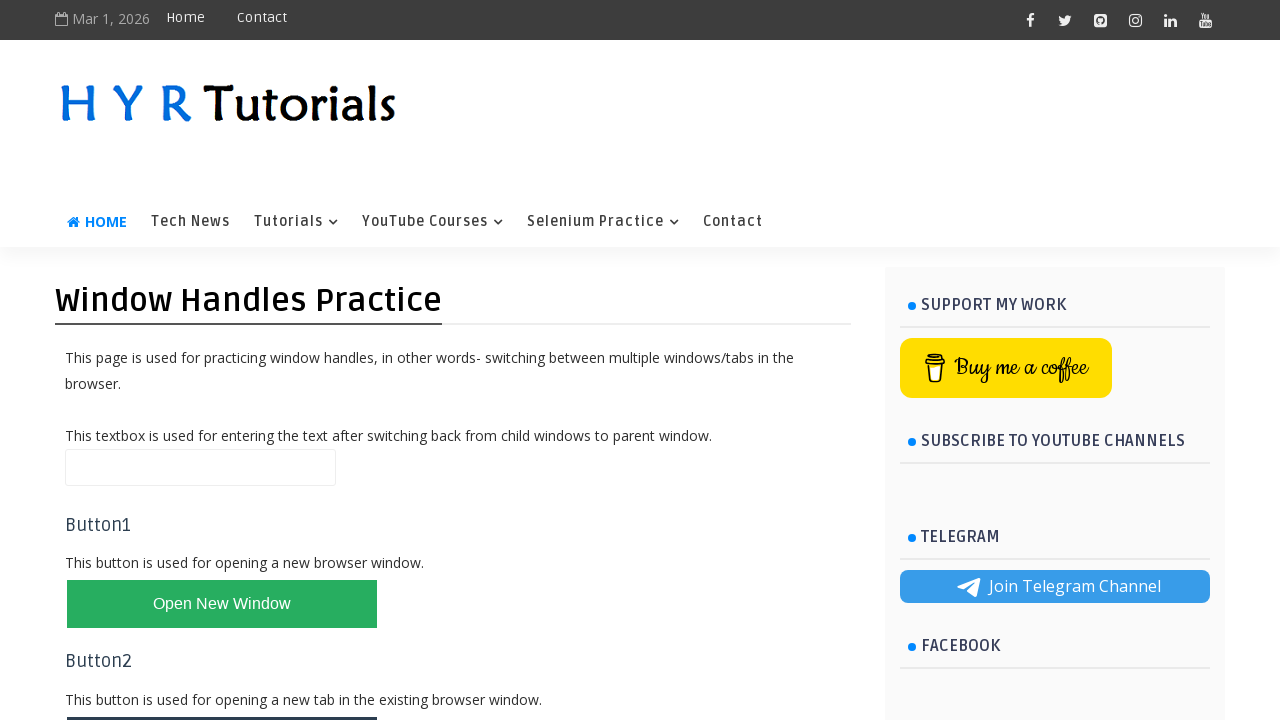

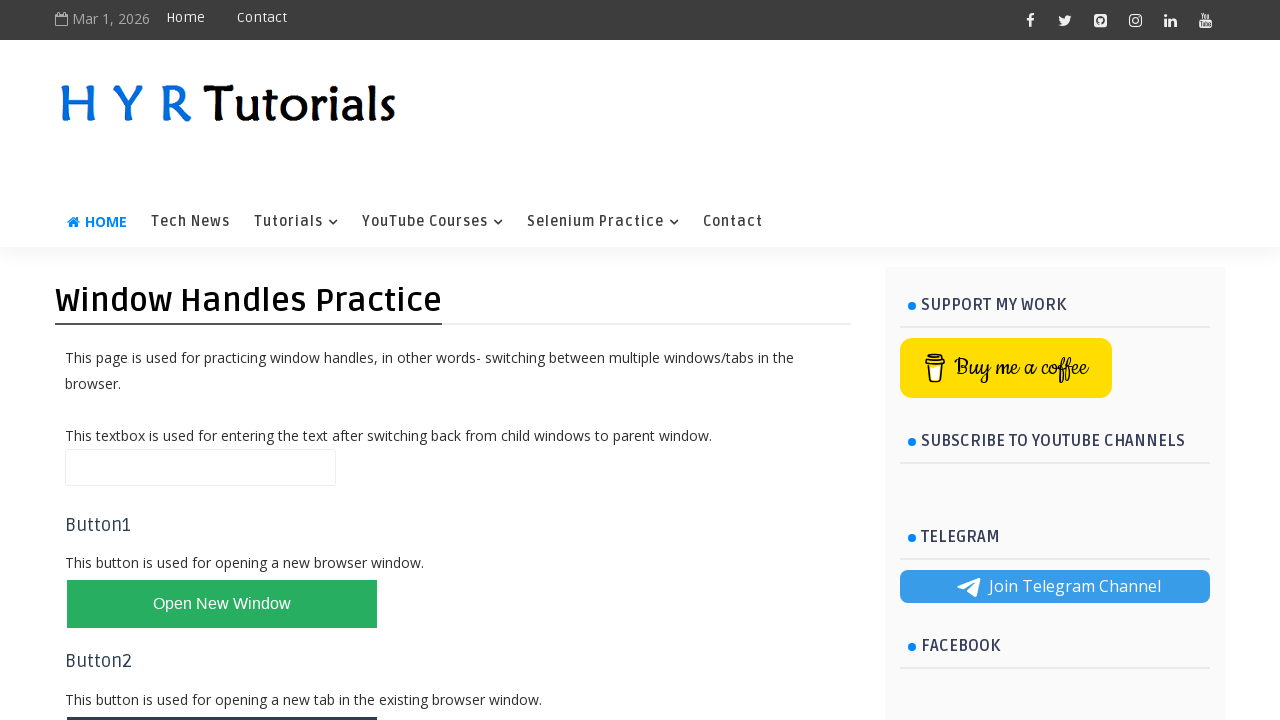